Tests that the counter displays the correct number of todo items as items are added

Starting URL: https://demo.playwright.dev/todomvc

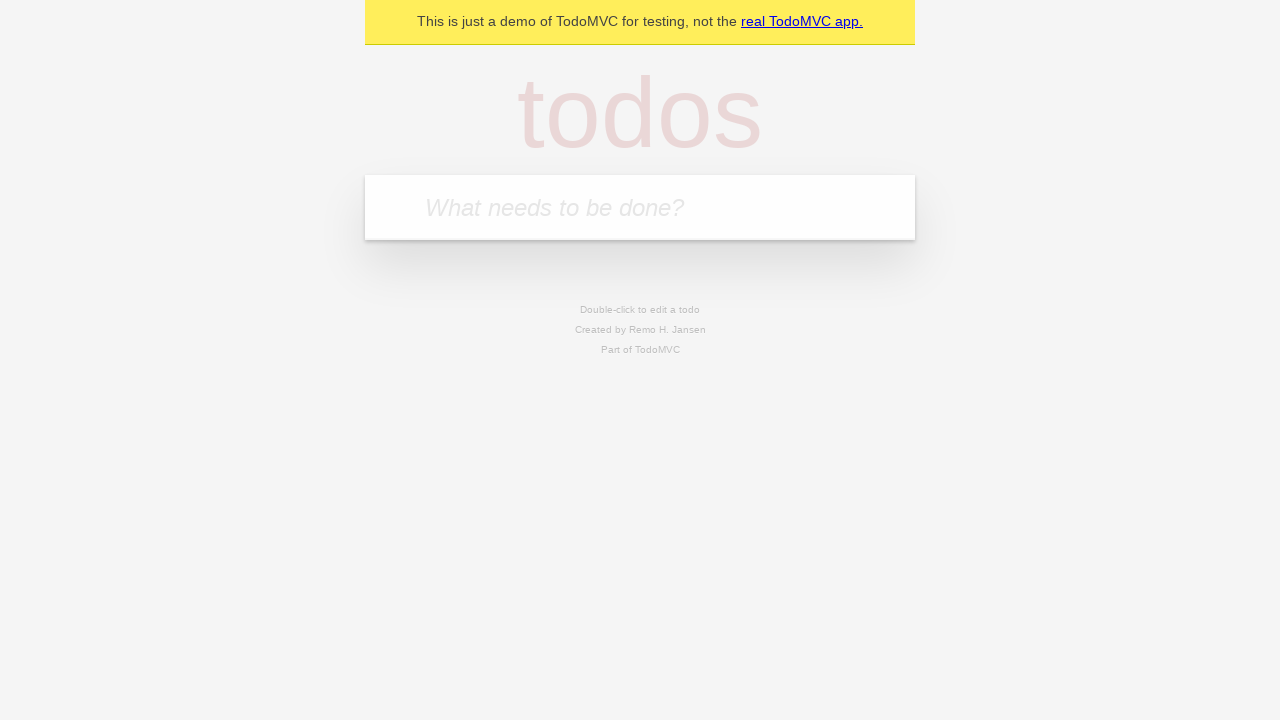

Located the 'What needs to be done?' input field
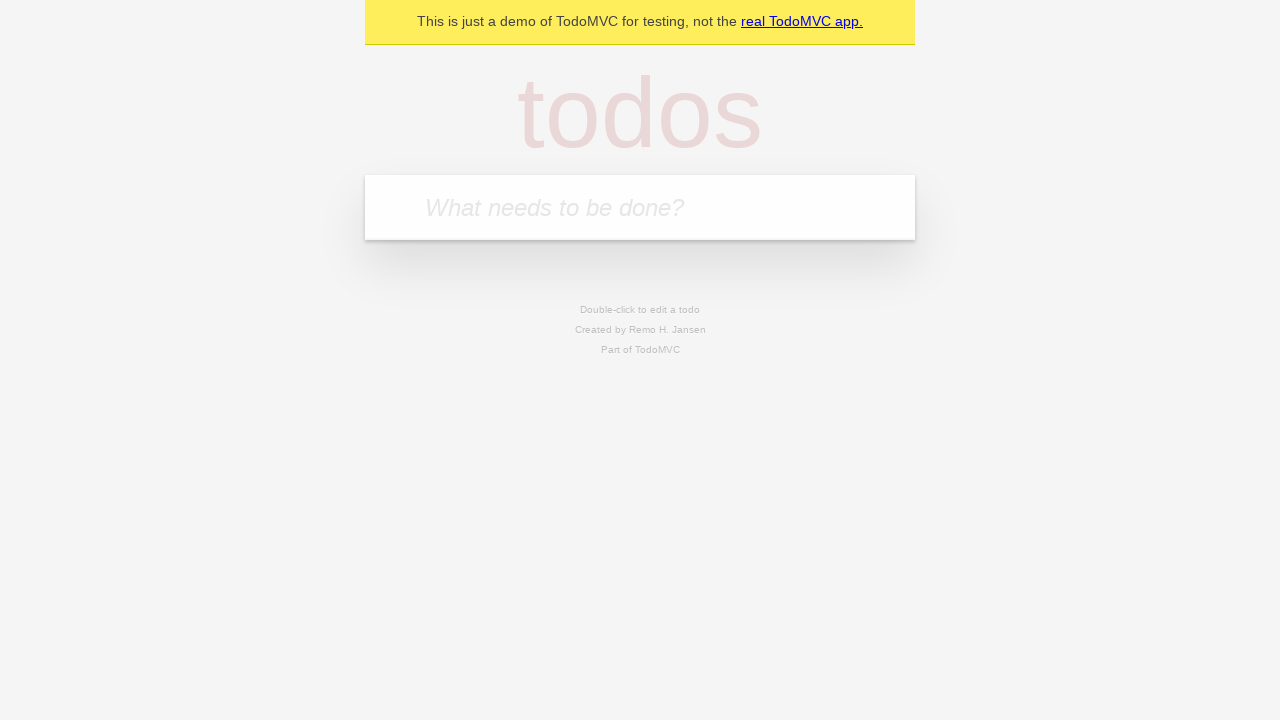

Filled first todo with 'buy some cheese' on internal:attr=[placeholder="What needs to be done?"i]
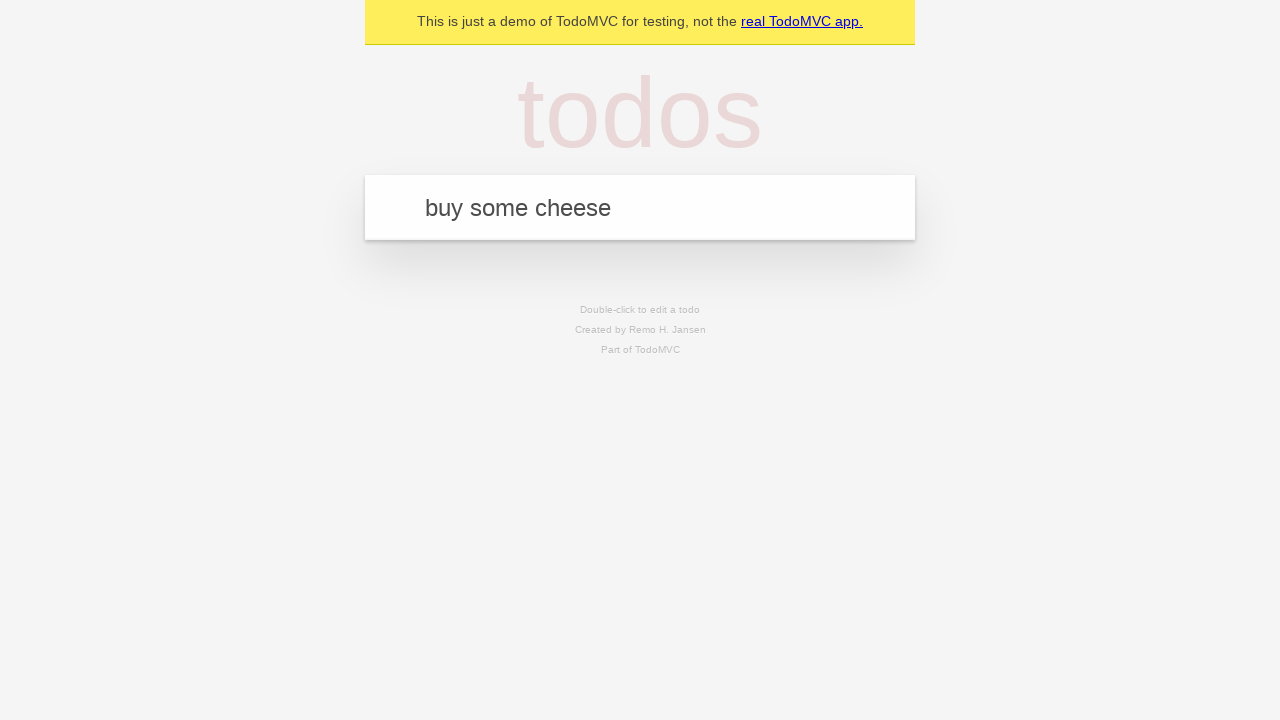

Pressed Enter to add first todo item on internal:attr=[placeholder="What needs to be done?"i]
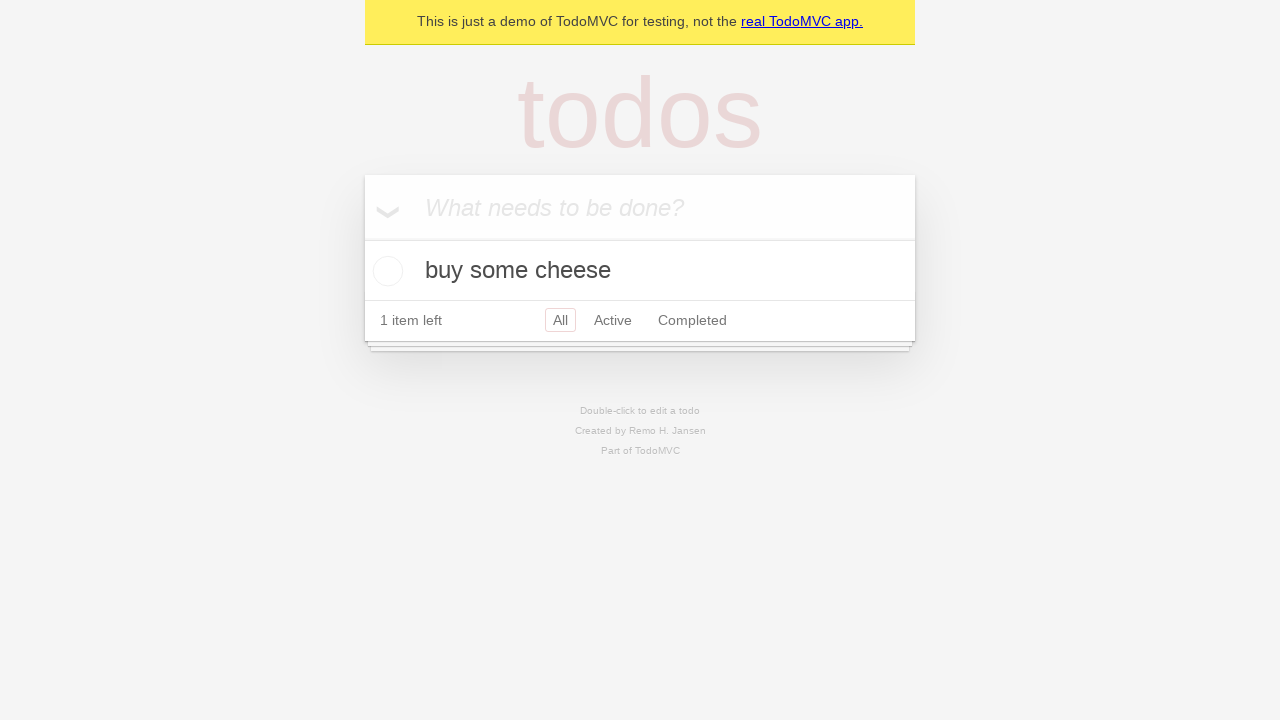

Todo counter element loaded and is visible
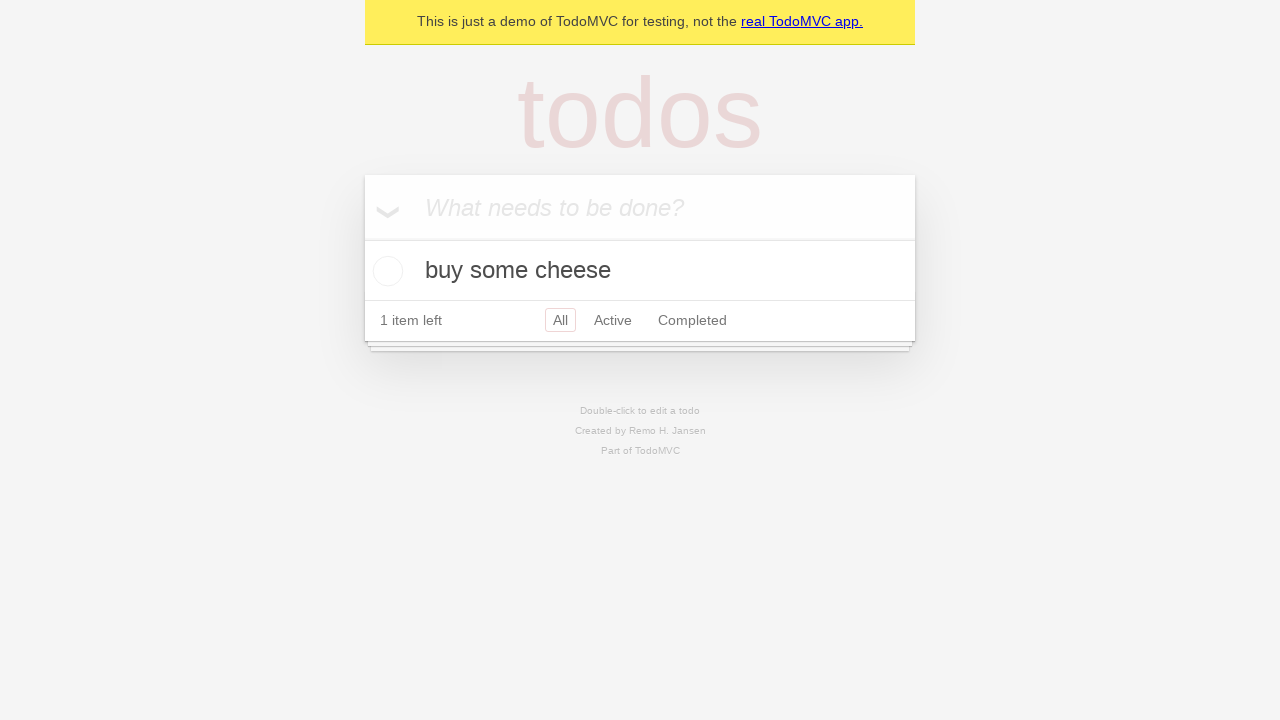

Filled second todo with 'feed the cat' on internal:attr=[placeholder="What needs to be done?"i]
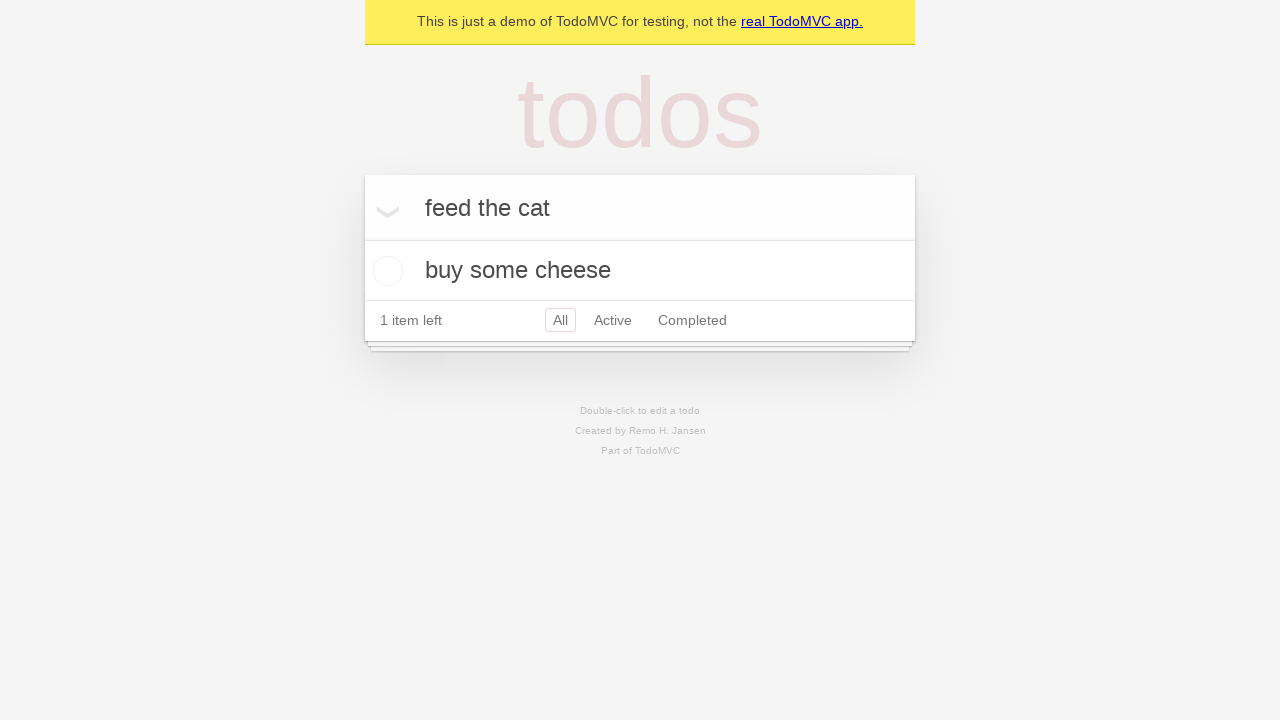

Pressed Enter to add second todo item on internal:attr=[placeholder="What needs to be done?"i]
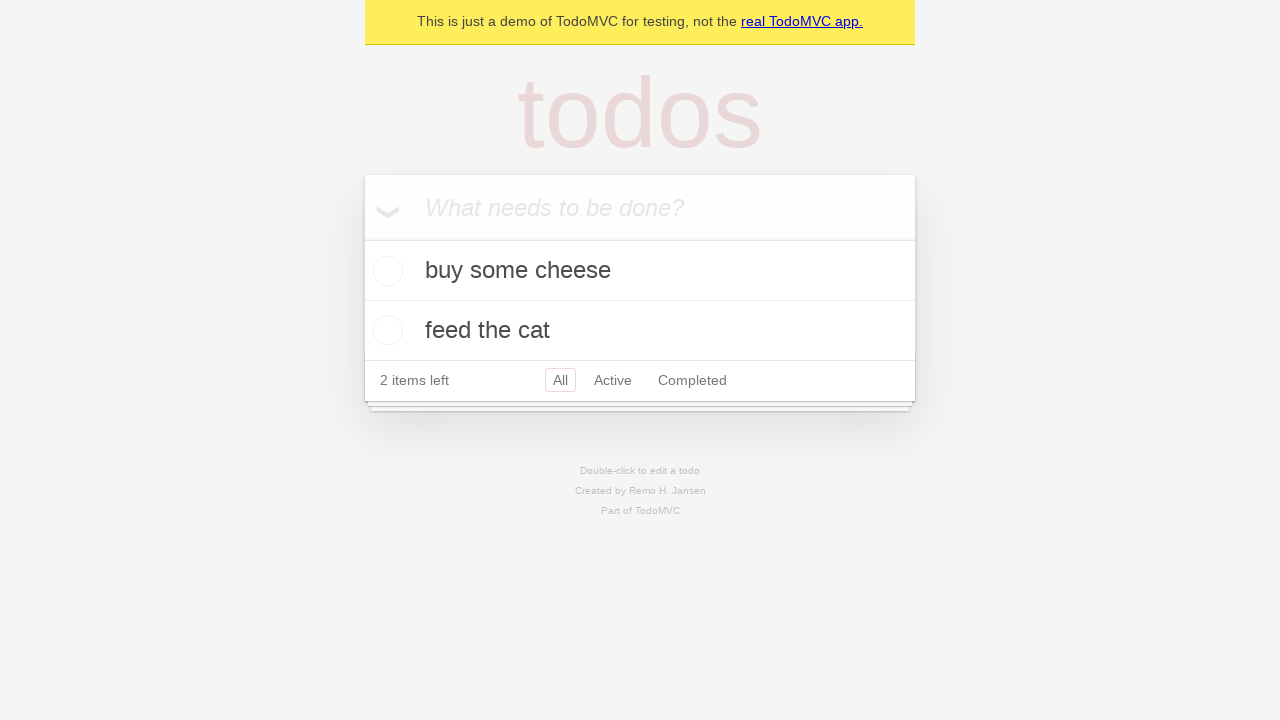

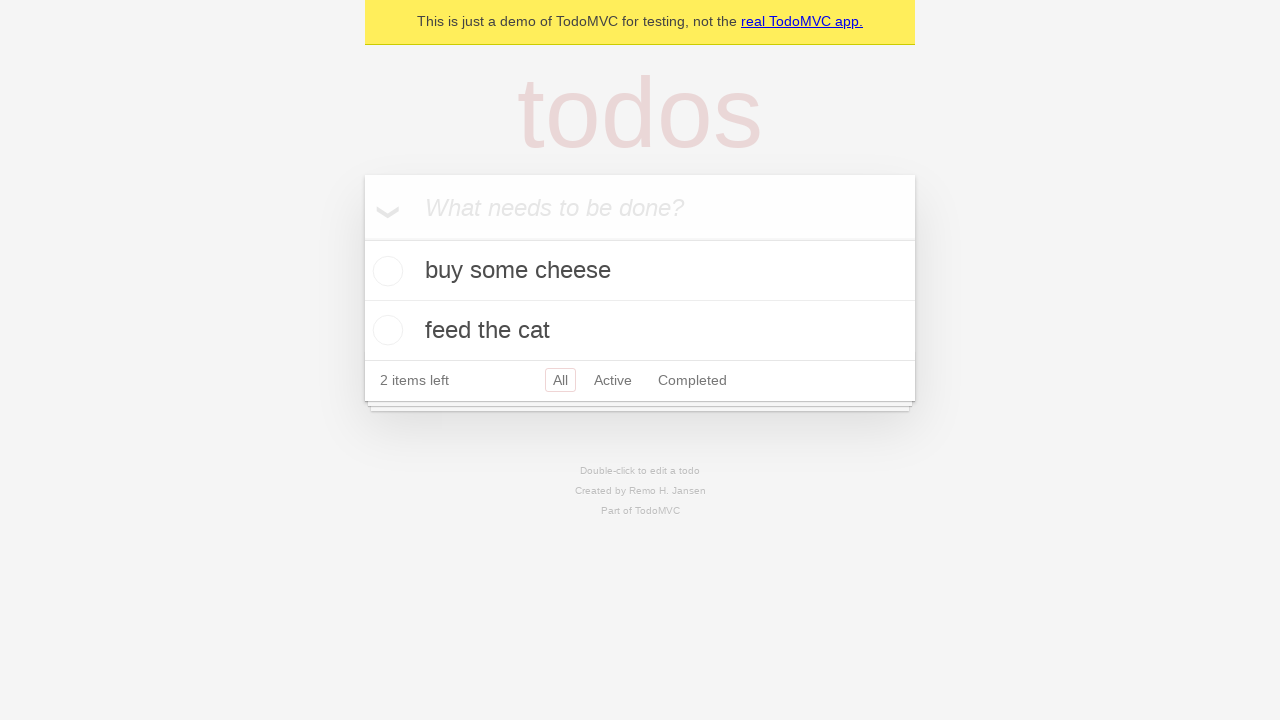